Tests scrolling functionality by navigating to the Selenium website and scrolling to a specific element on the page

Starting URL: https://www.selenium.dev

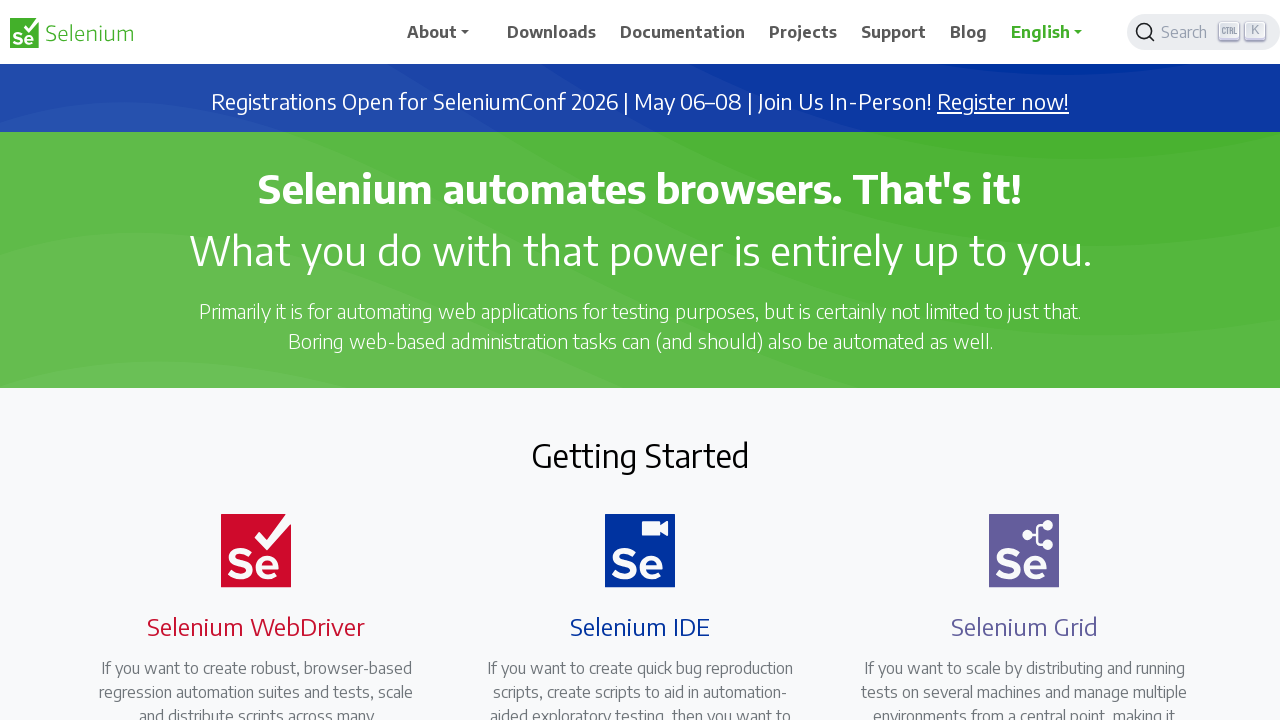

Waited for page to load with networkidle state
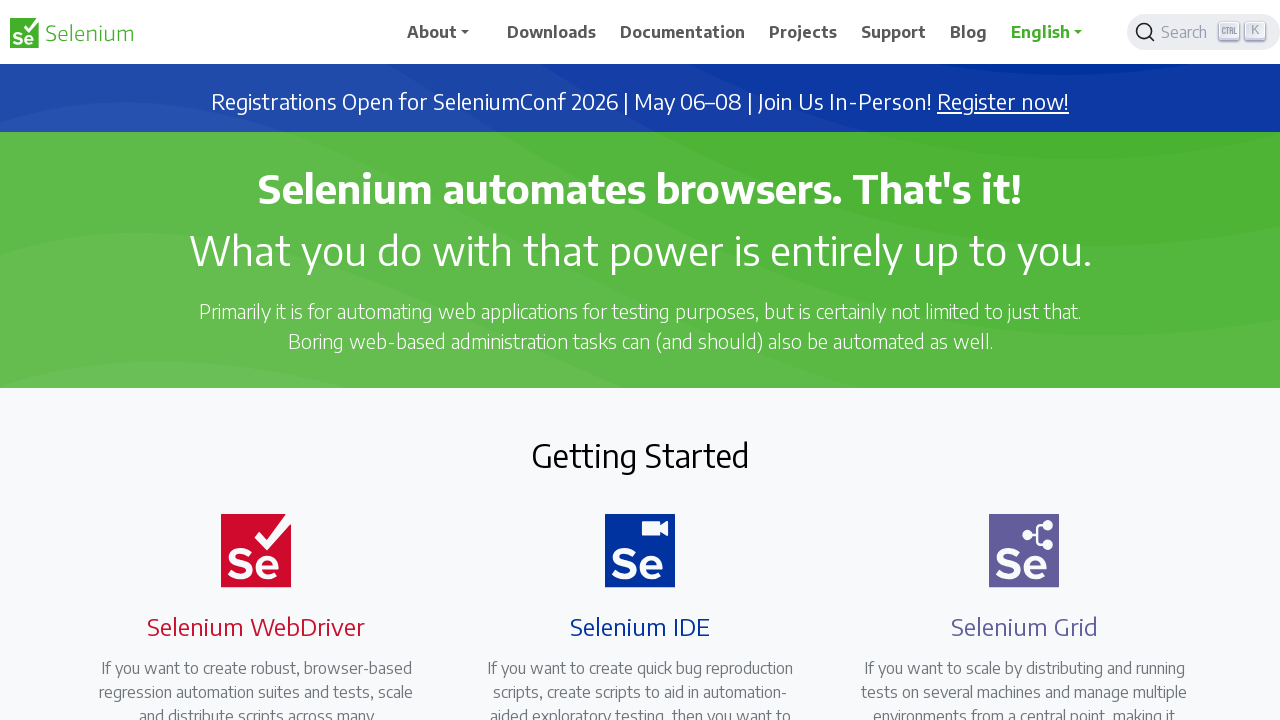

Located dev partners section heading element
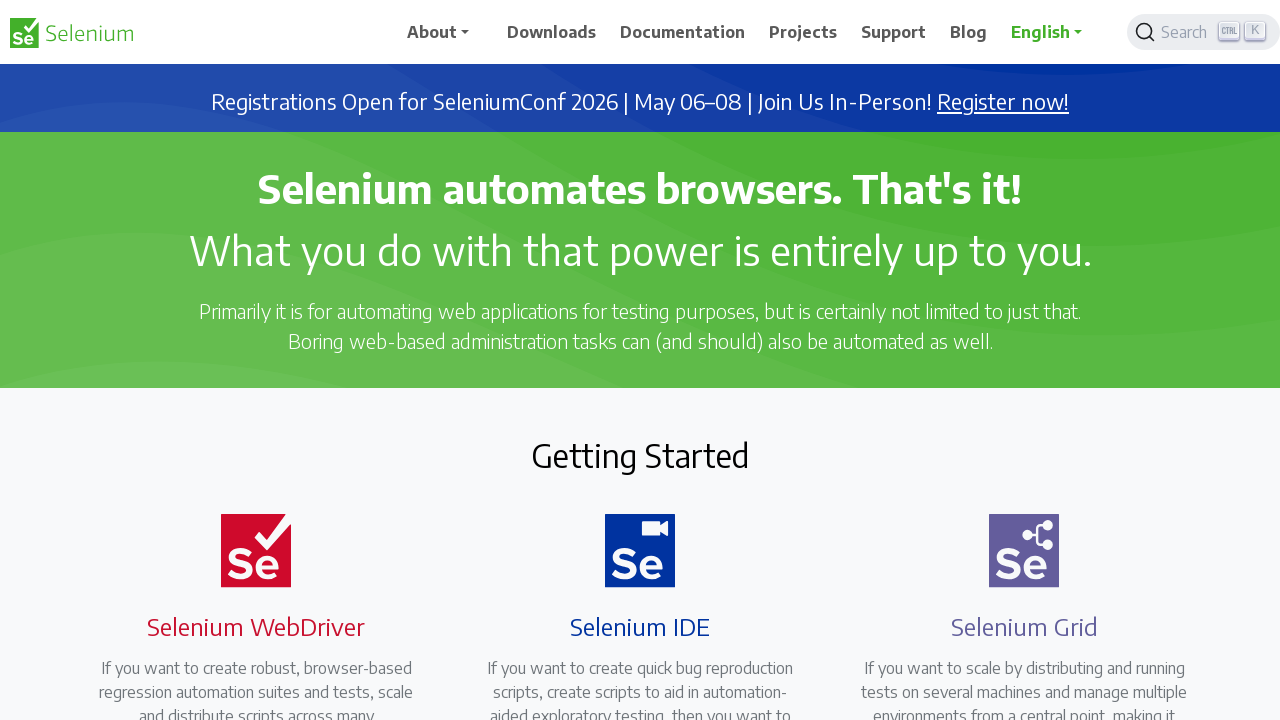

Scrolled to dev partners section element
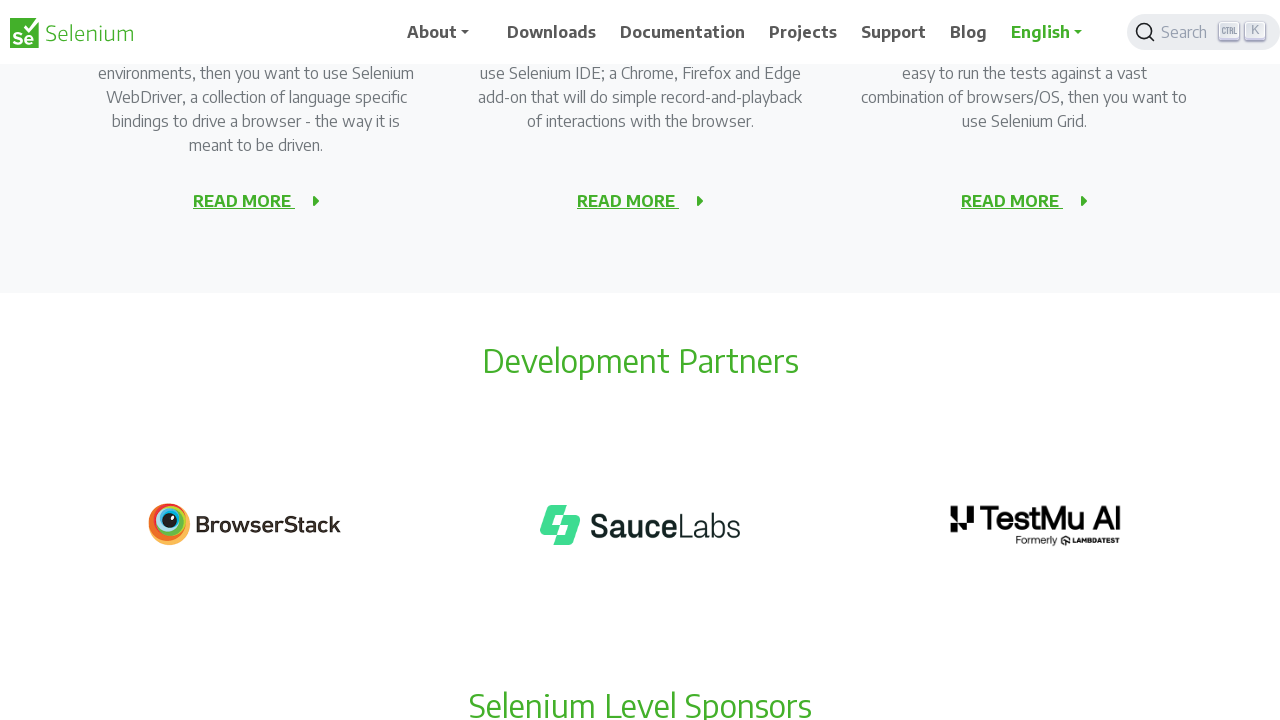

Waited 1 second for scroll animation to complete
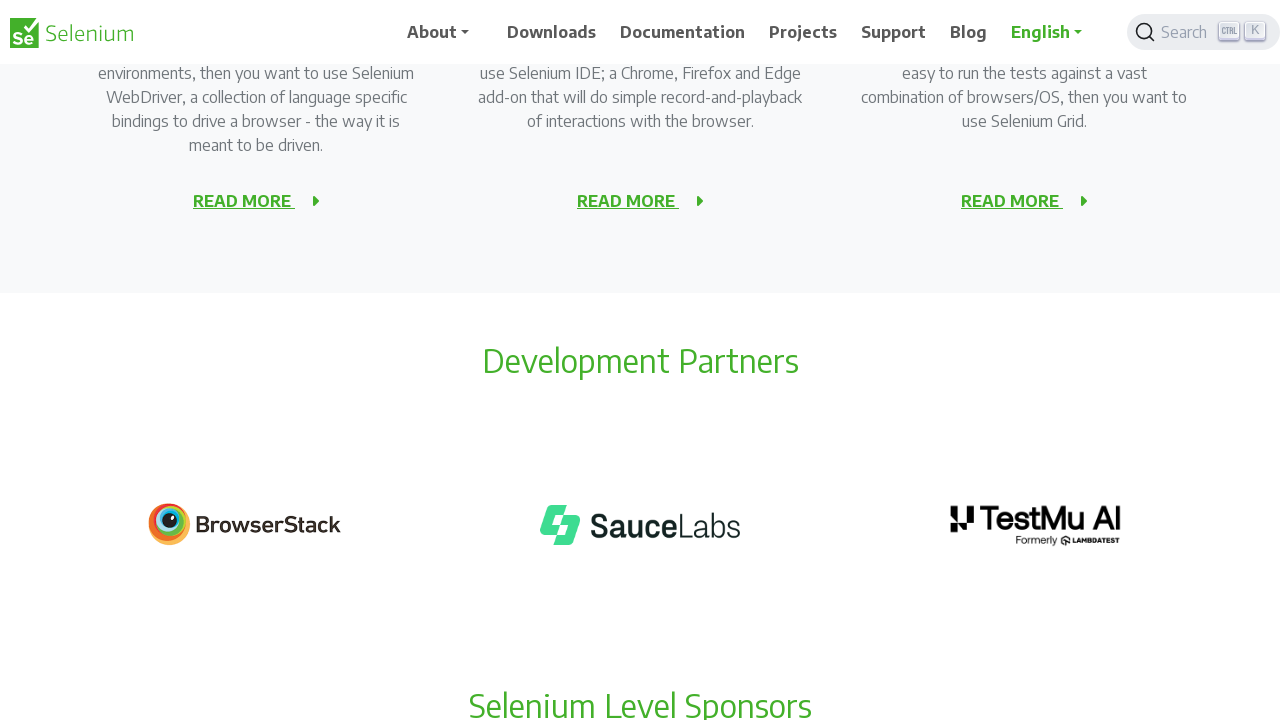

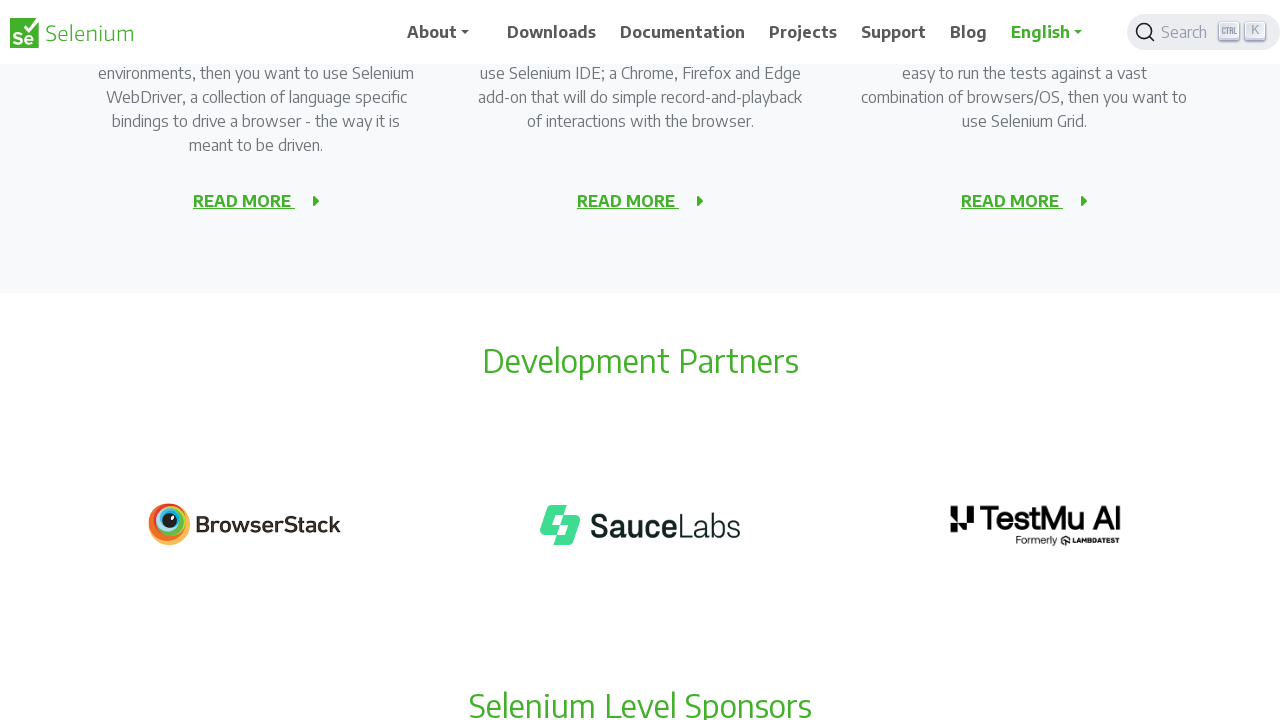